Tests dropdown functionality by selecting an option and verifying it is selected

Starting URL: https://the-internet.herokuapp.com/dropdown

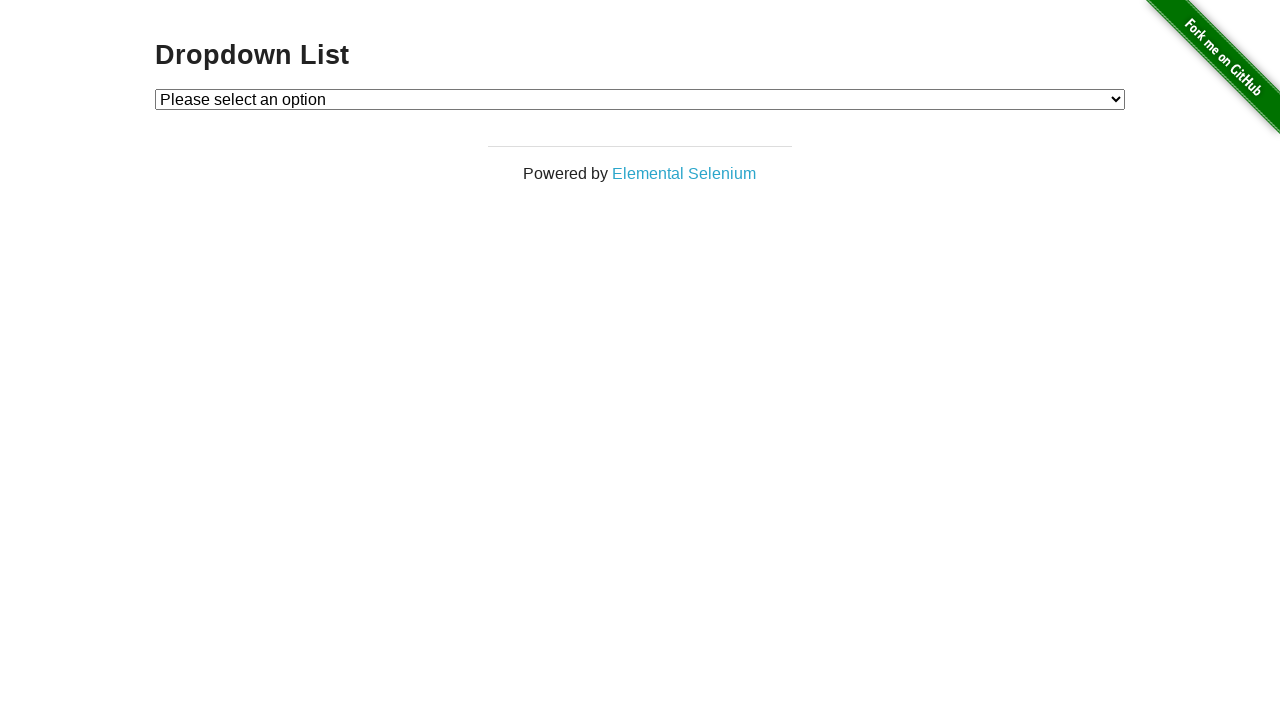

Located the dropdown element
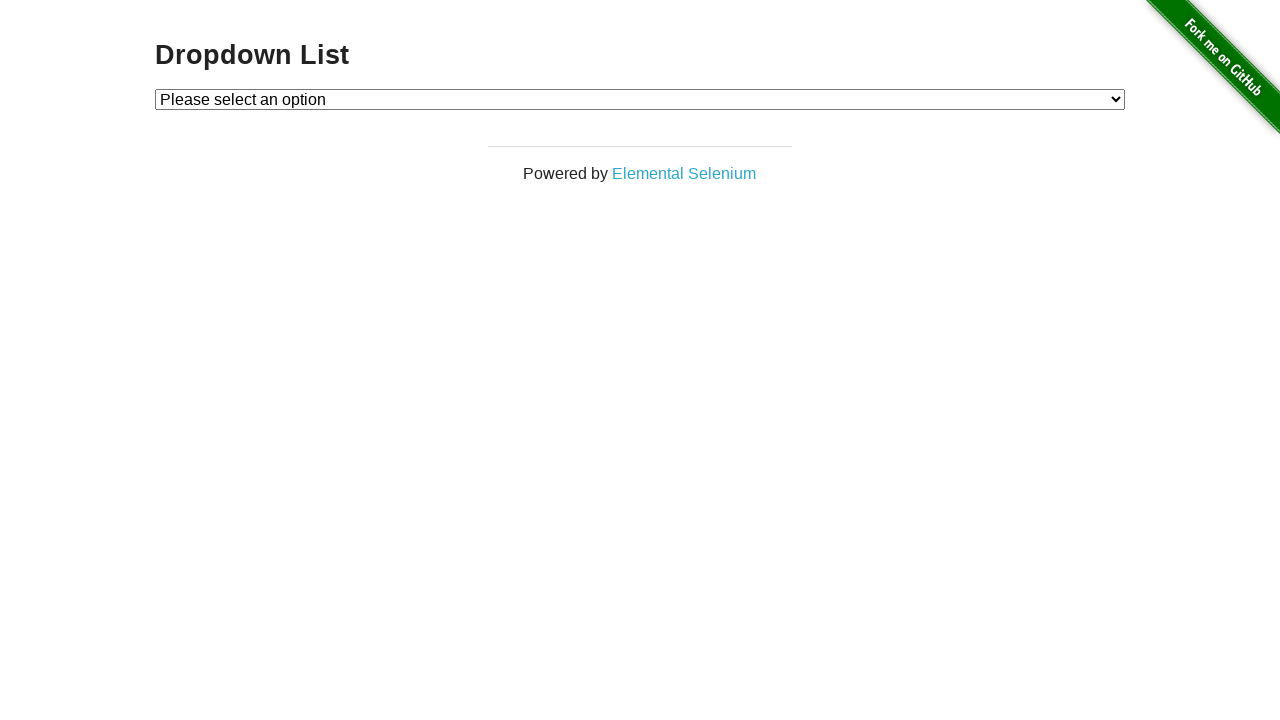

Selected 'Option 2' from the dropdown on #dropdown
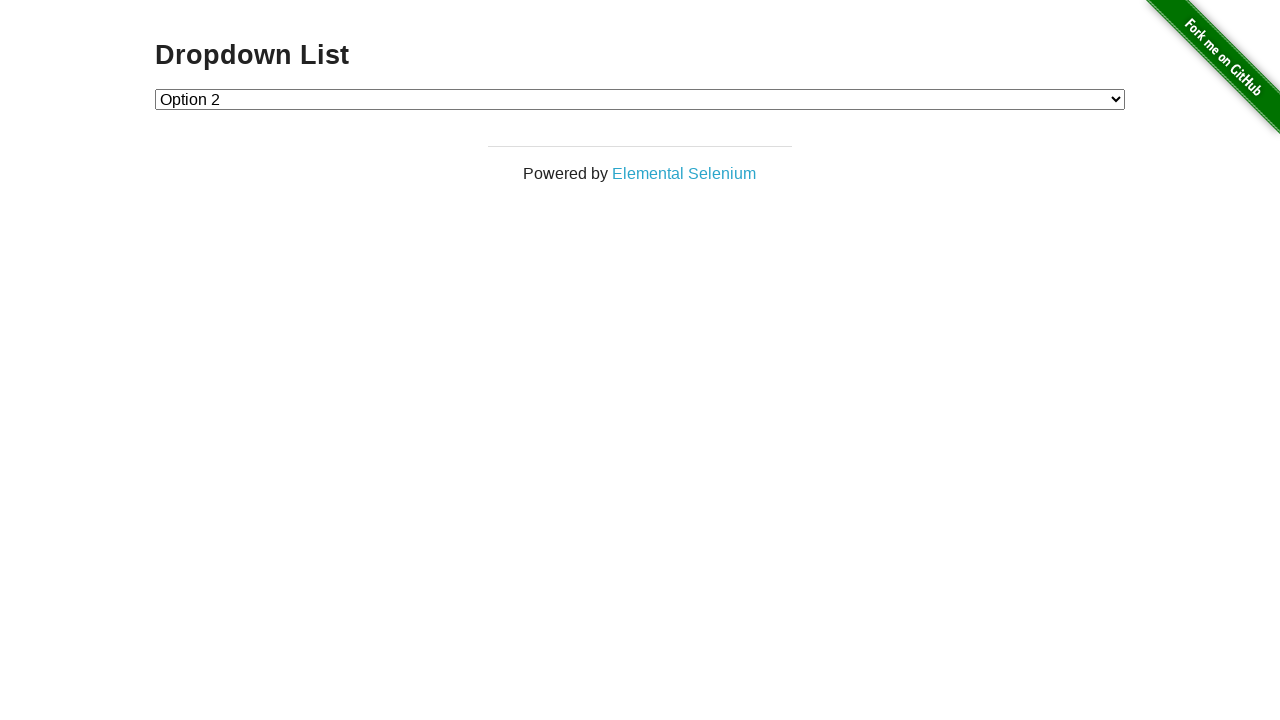

Located the checked option element
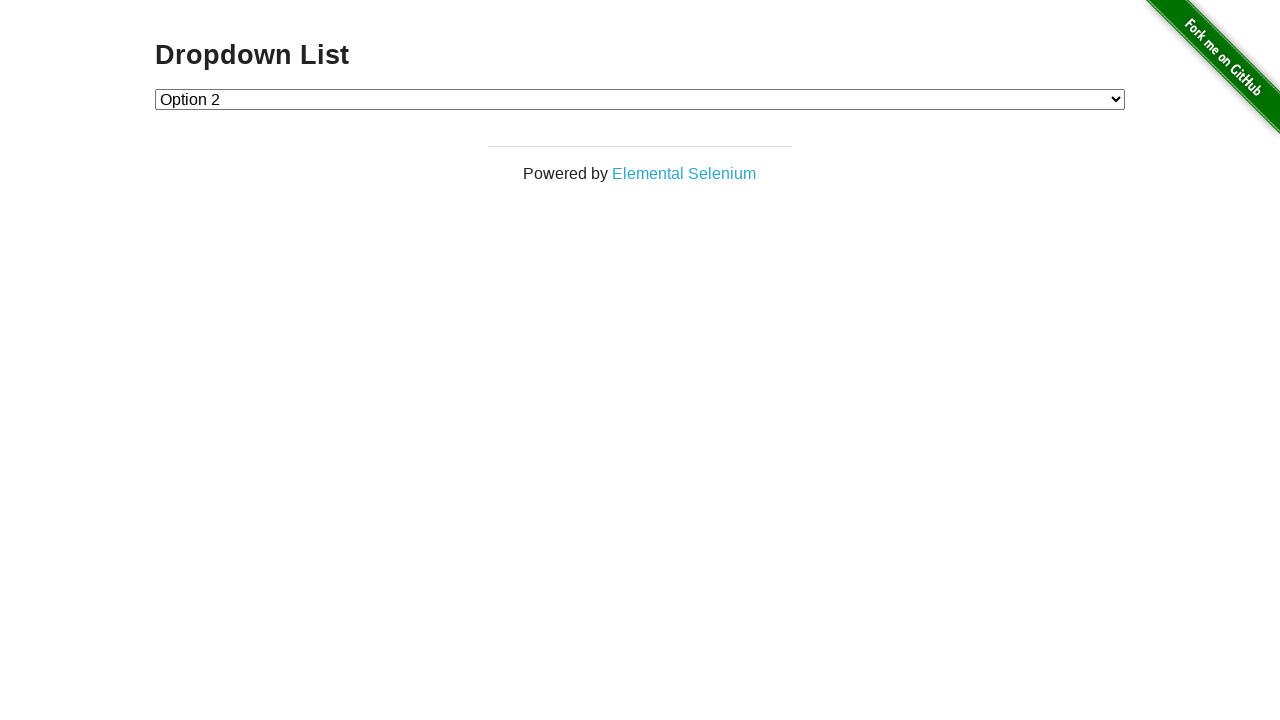

Verified that 'Option 2' is selected
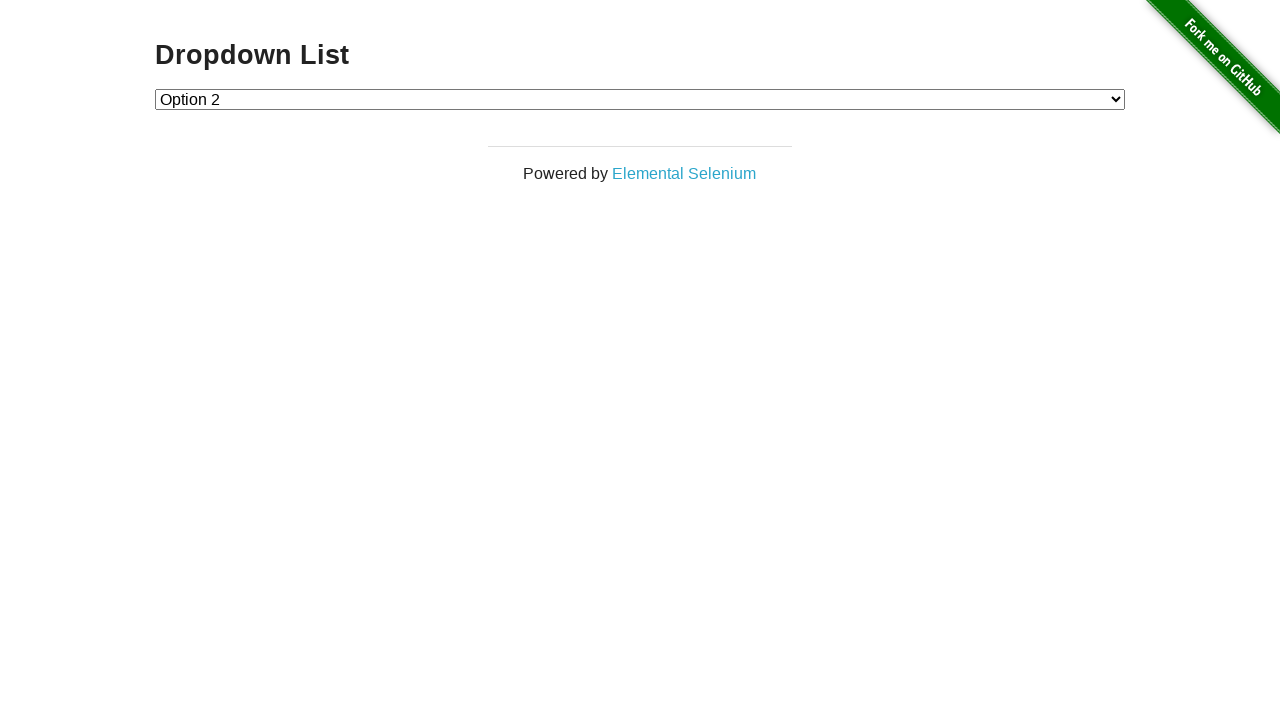

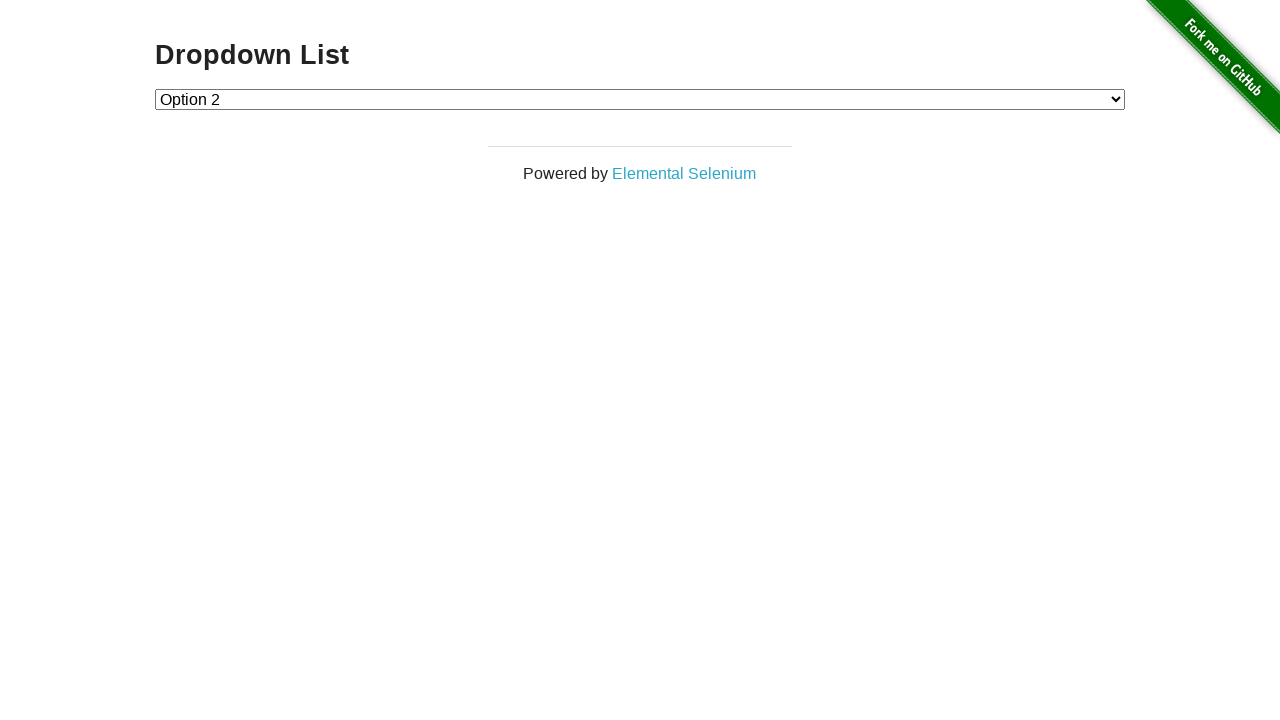